Tests the Dynamic Controls page by navigating to it, interacting with a checkbox, removing it, adding it back, and verifying the checkbox can be checked and unchecked.

Starting URL: https://the-internet.herokuapp.com/

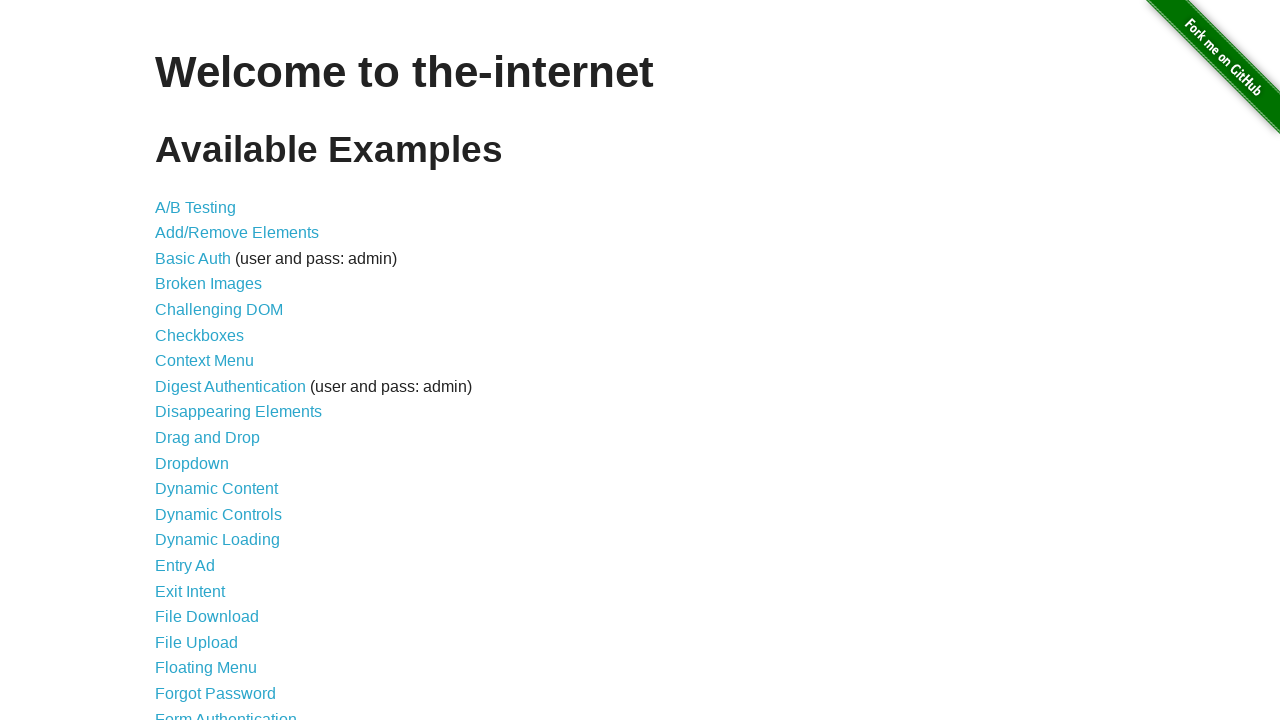

Clicked on Dynamic Controls link at (218, 514) on internal:role=link[name="Dynamic Controls"i]
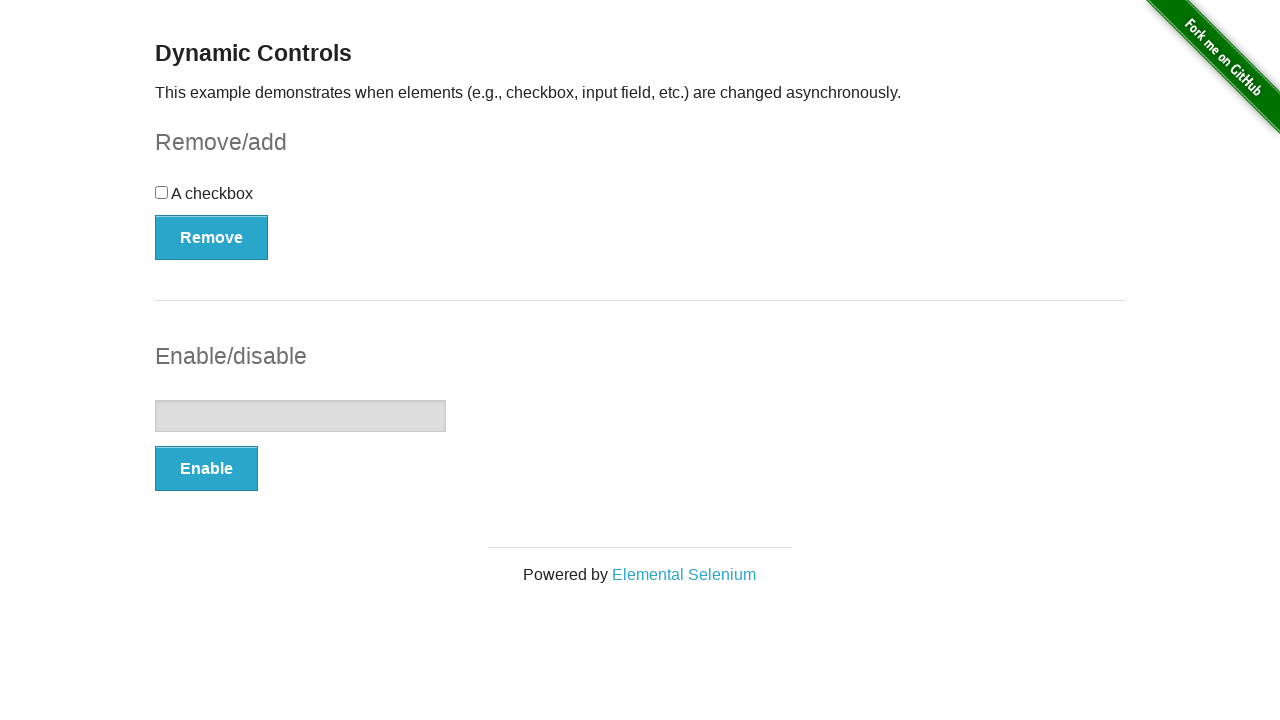

Clicked on Remove/add heading at (640, 142) on internal:role=heading[name="Remove/add"i]
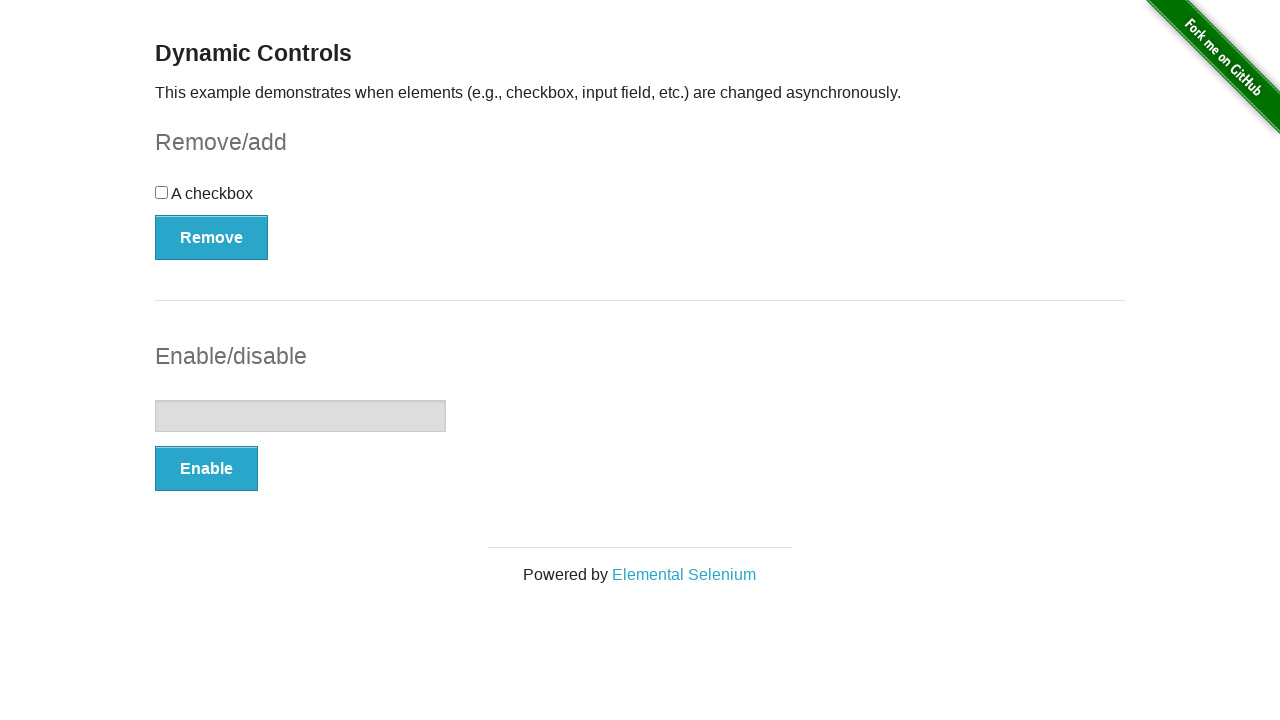

Clicked on checkbox text at (640, 200) on internal:text="A checkbox"i
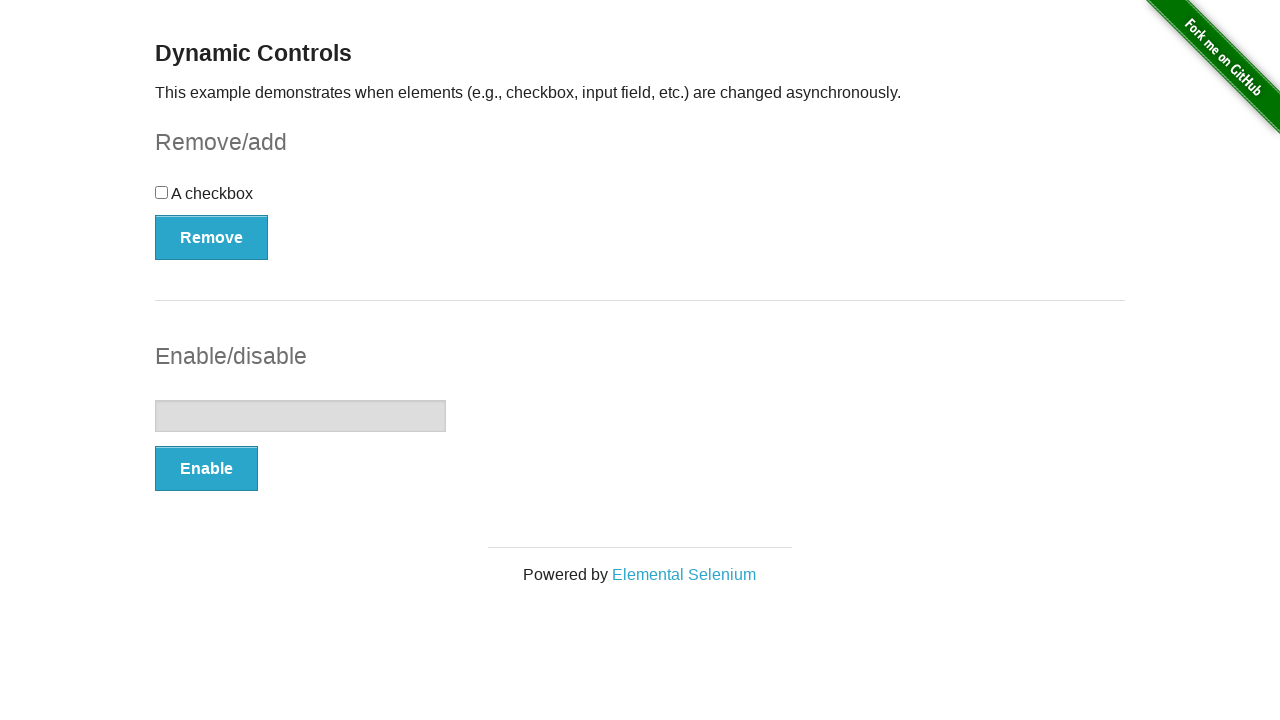

Clicked Remove button to remove checkbox at (212, 237) on internal:role=button[name="Remove"i]
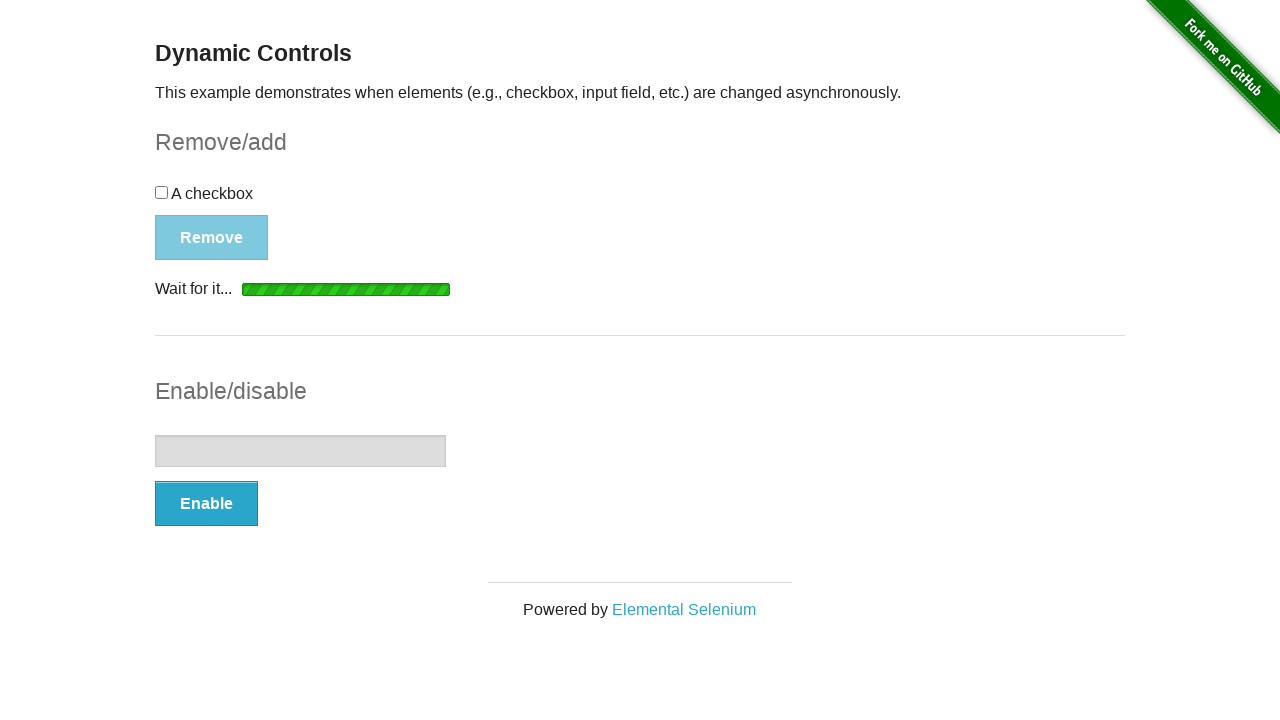

Verified checkbox was removed with 'It's gone!' message at (640, 263) on internal:text="It's gone!"i
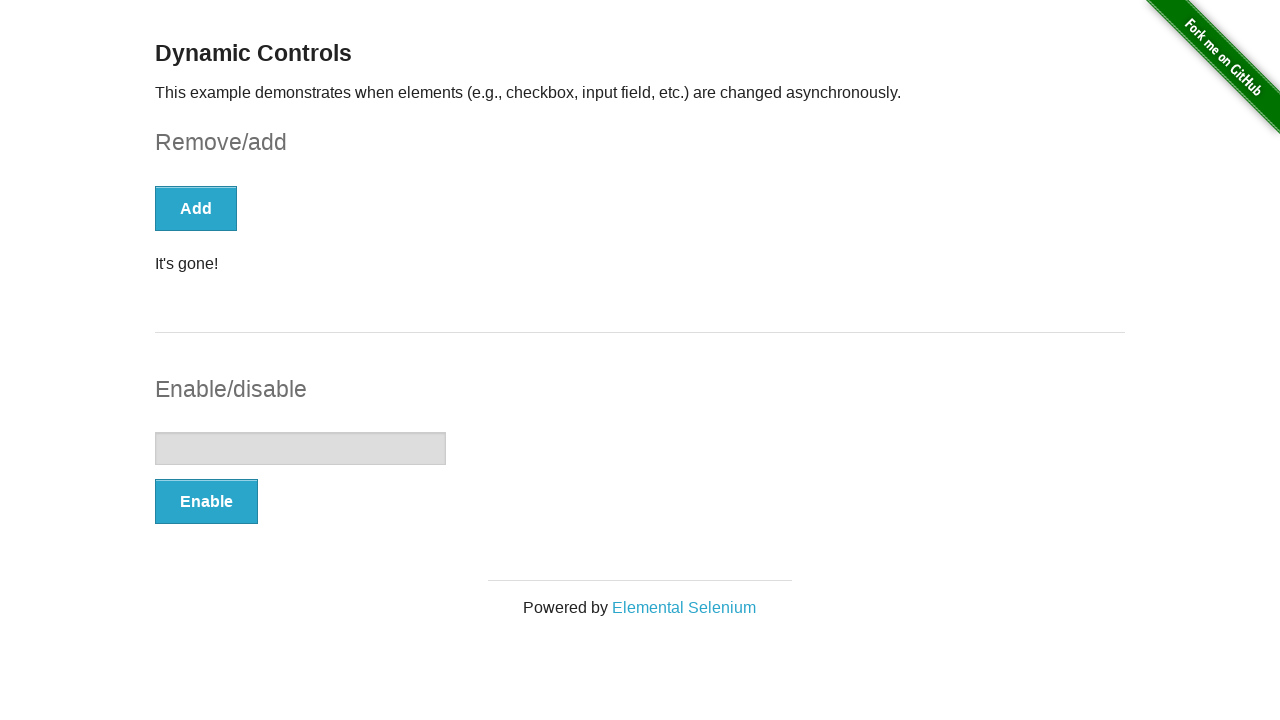

Clicked Add button to restore checkbox at (196, 208) on internal:role=button[name="Add"i]
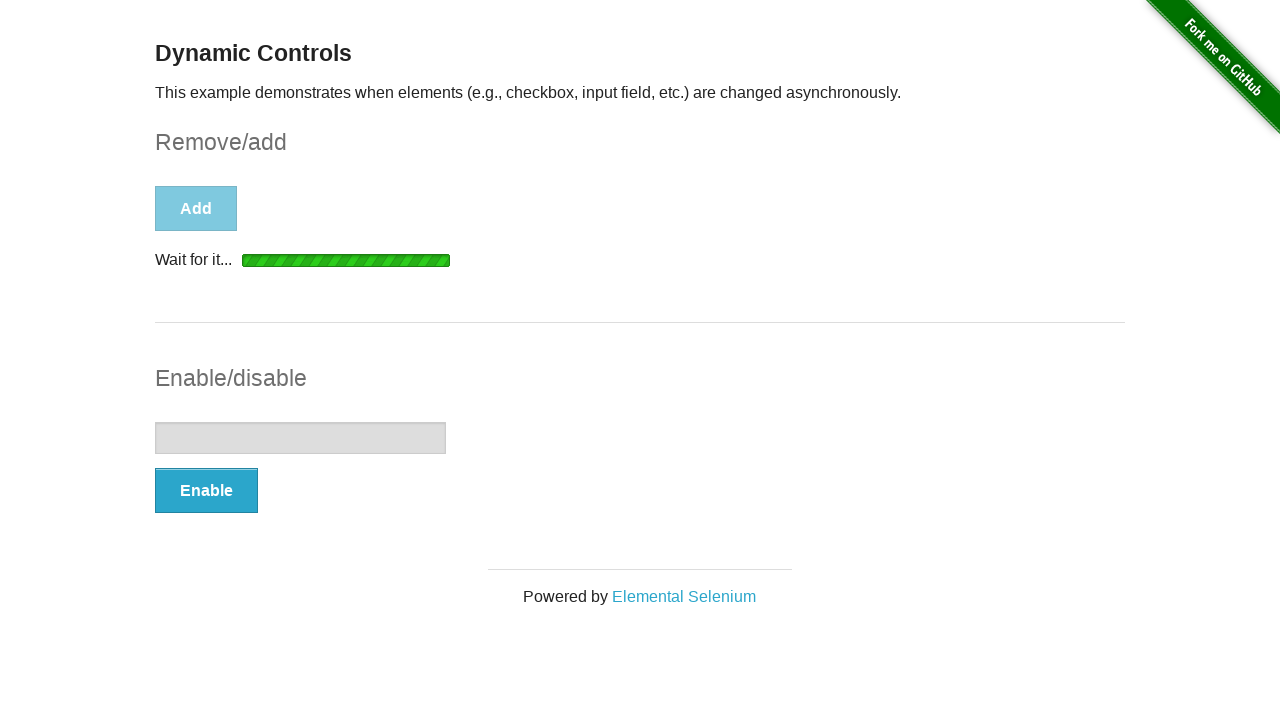

Verified checkbox was added back with 'It's back!' message at (640, 263) on internal:text="It's back!"i
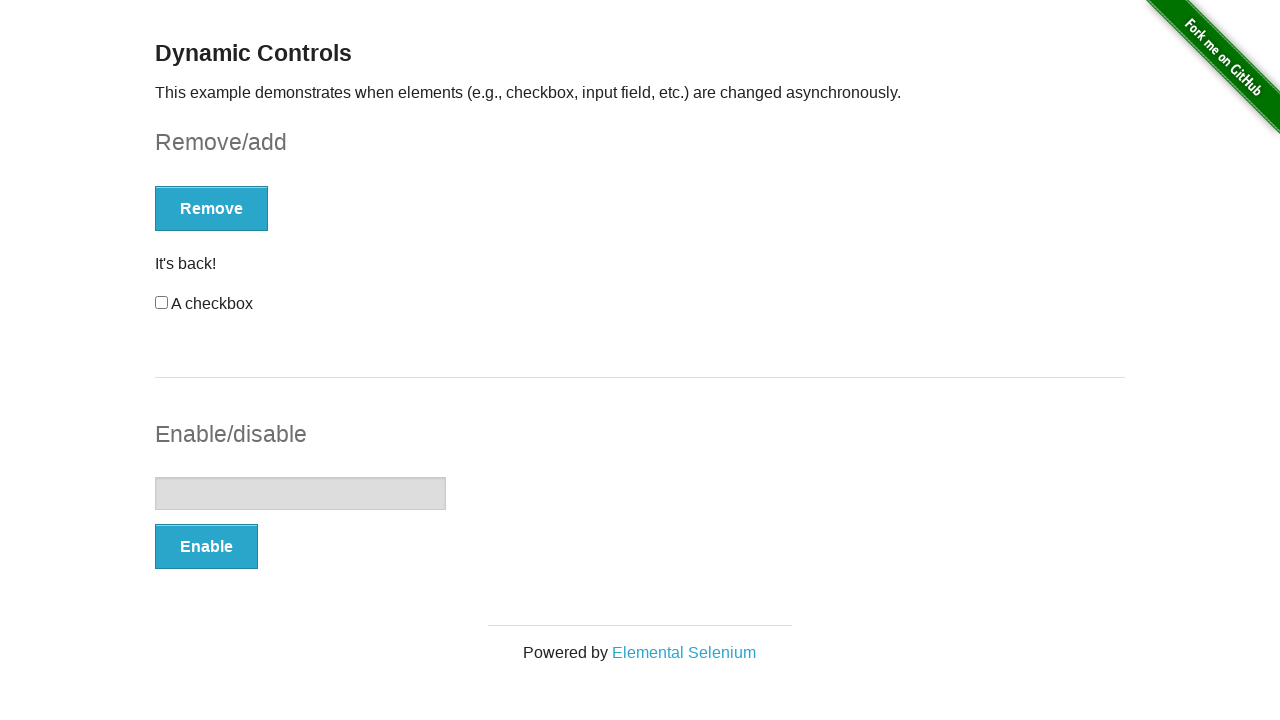

Clicked on checkbox text at (640, 311) on internal:text="A checkbox"i
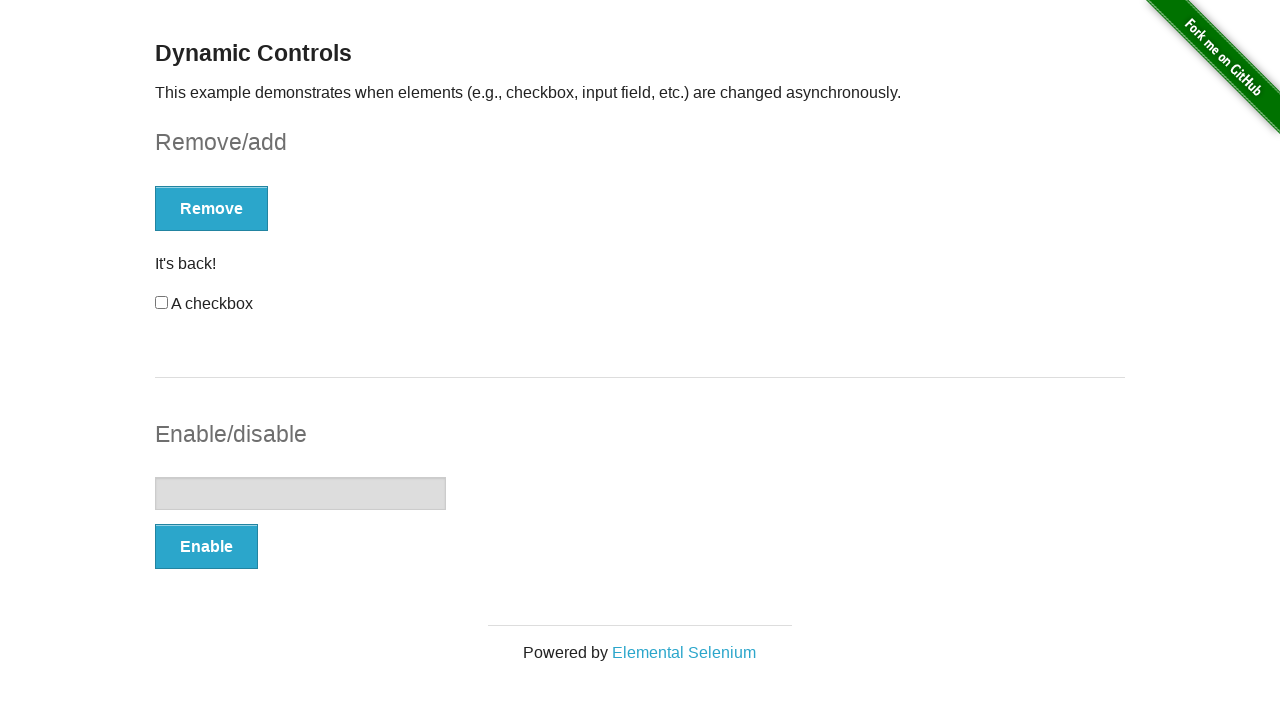

Checked the checkbox at (162, 303) on #checkbox
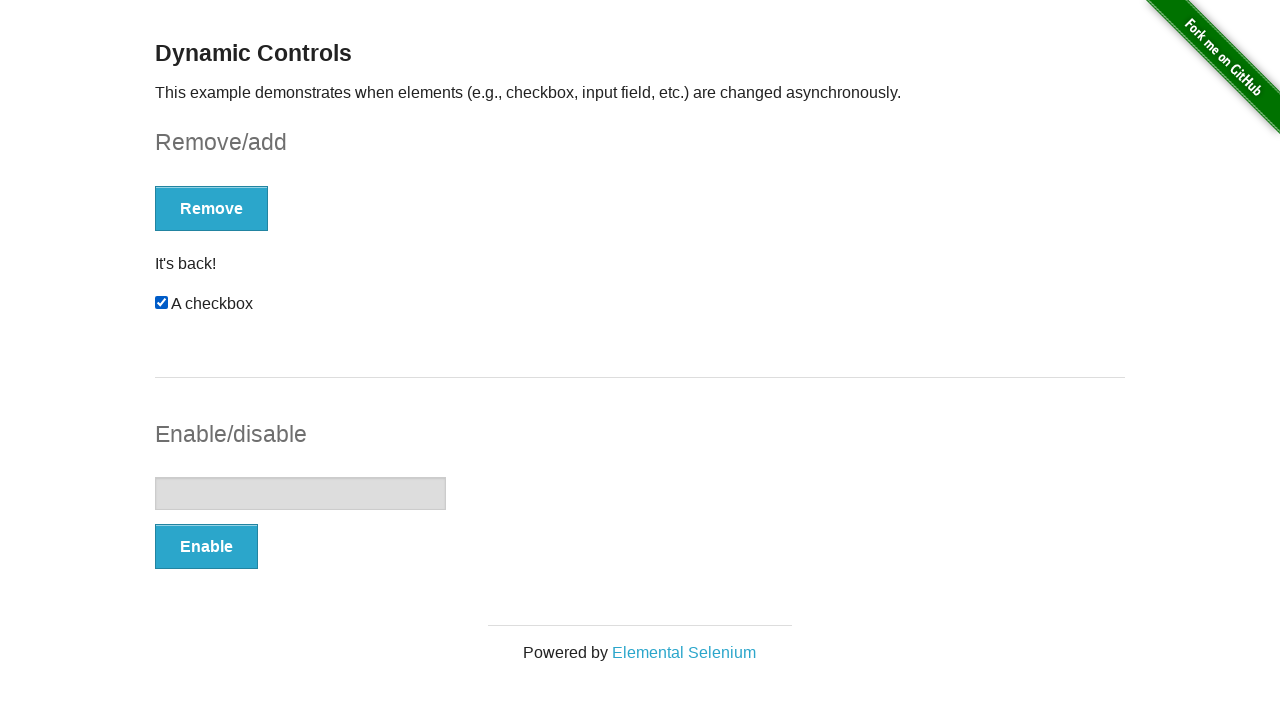

Unchecked the checkbox at (162, 303) on #checkbox
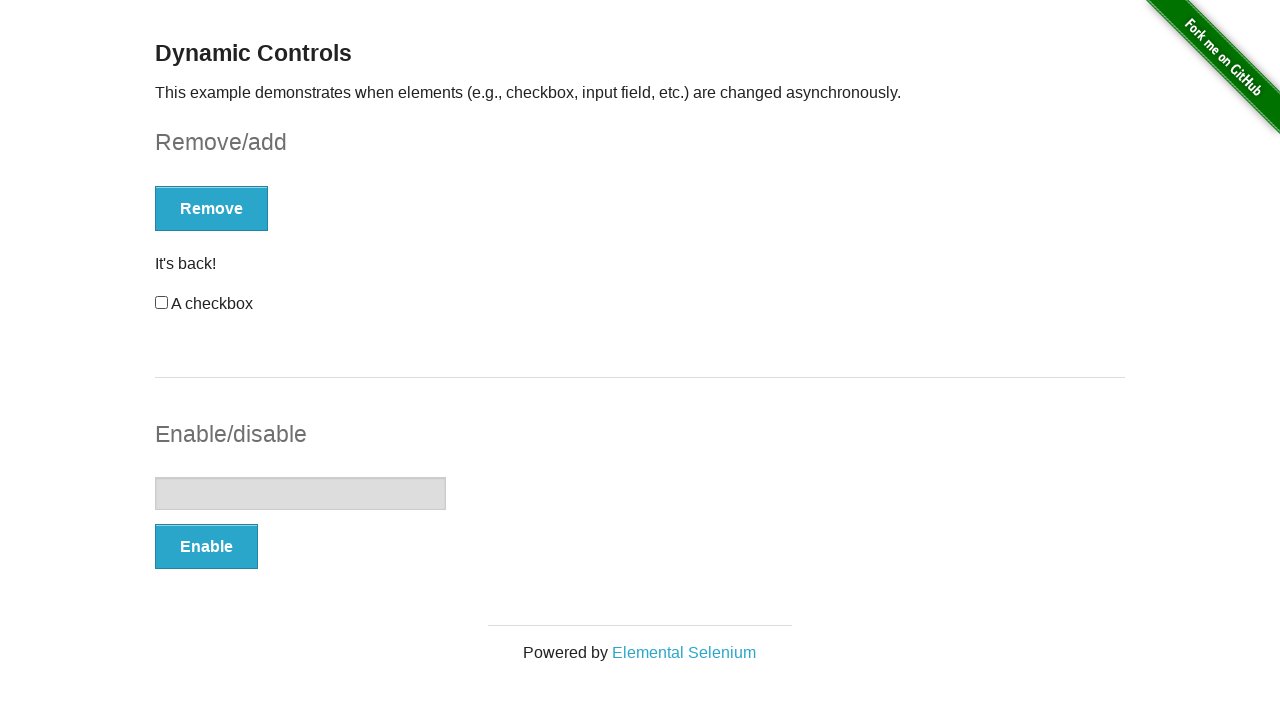

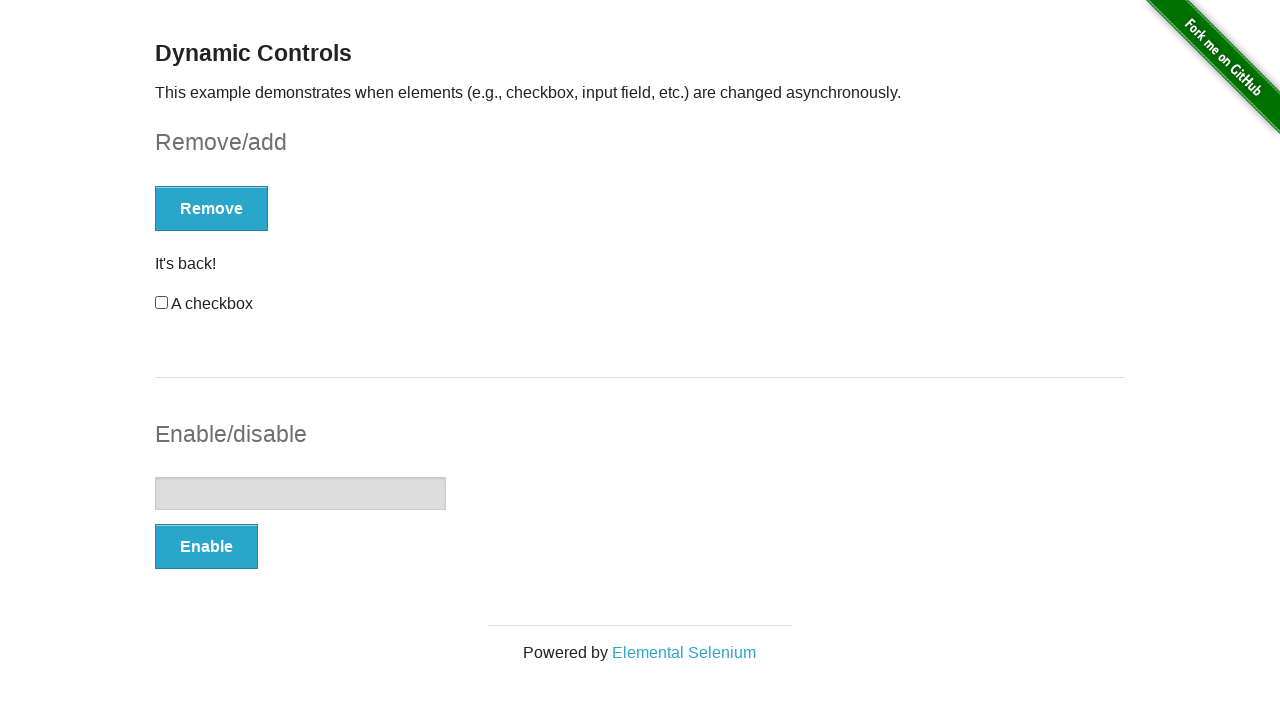